Tests selecting a gender radio button on the practice form

Starting URL: https://demoqa.com/automation-practice-form

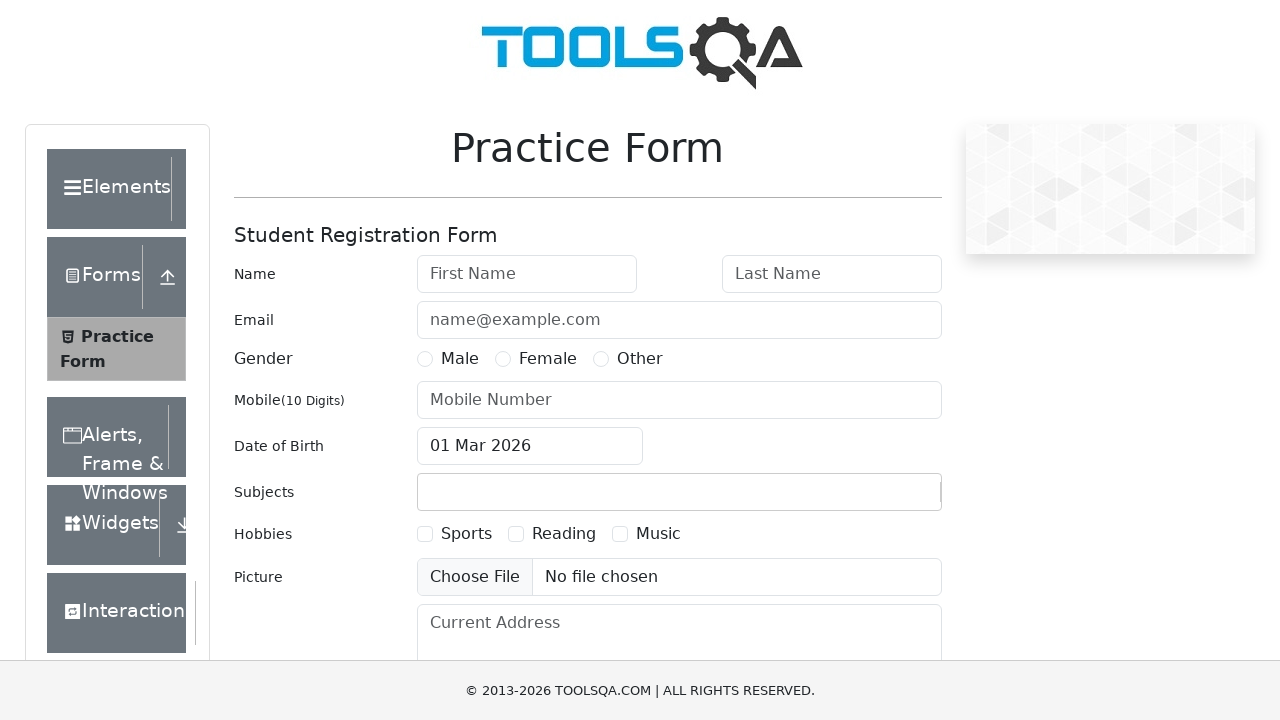

Clicked male gender radio button label at (460, 359) on label[for='gender-radio-1']
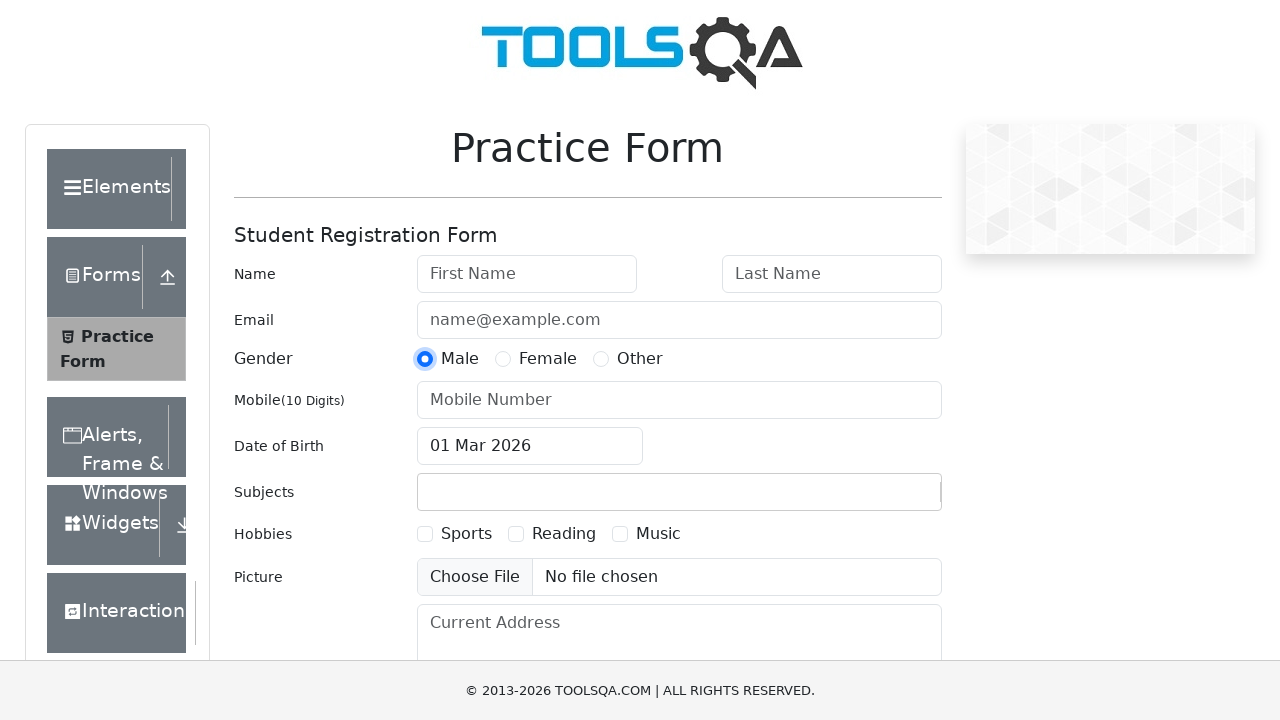

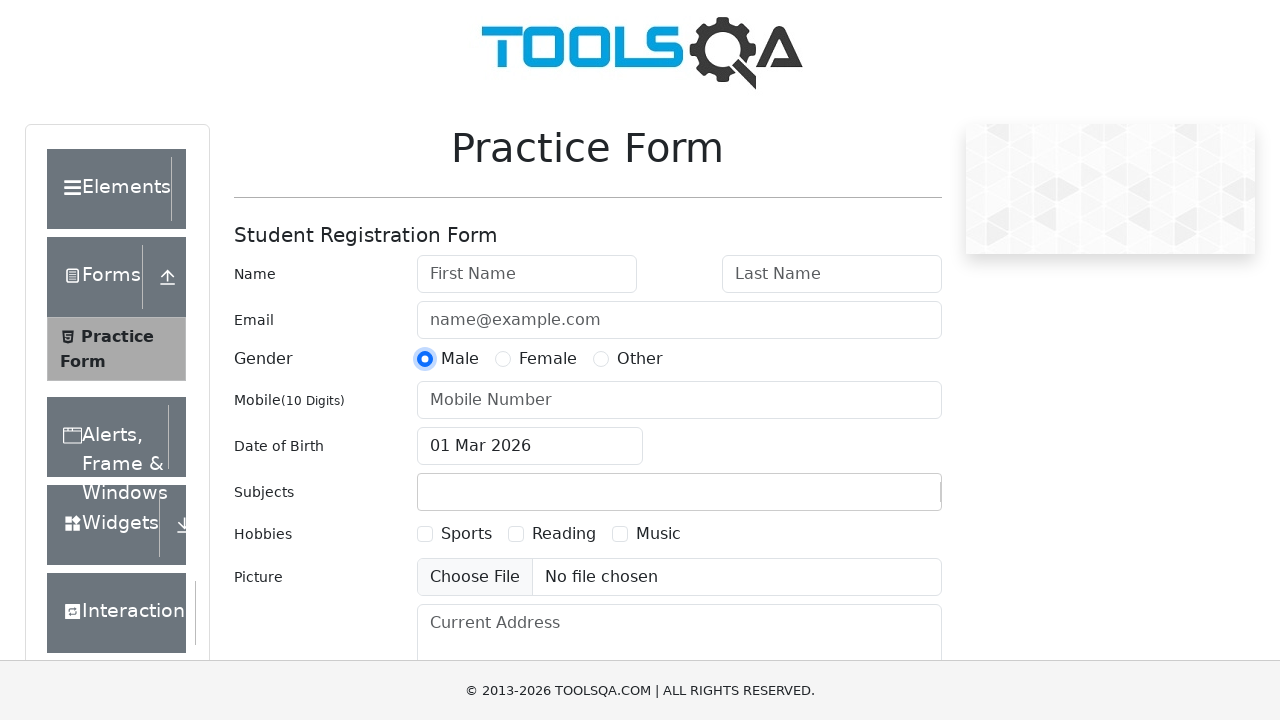